Tests clicking on a broken link to navigate to a page that returns a 404 error

Starting URL: https://practice-automation.com/broken-links/

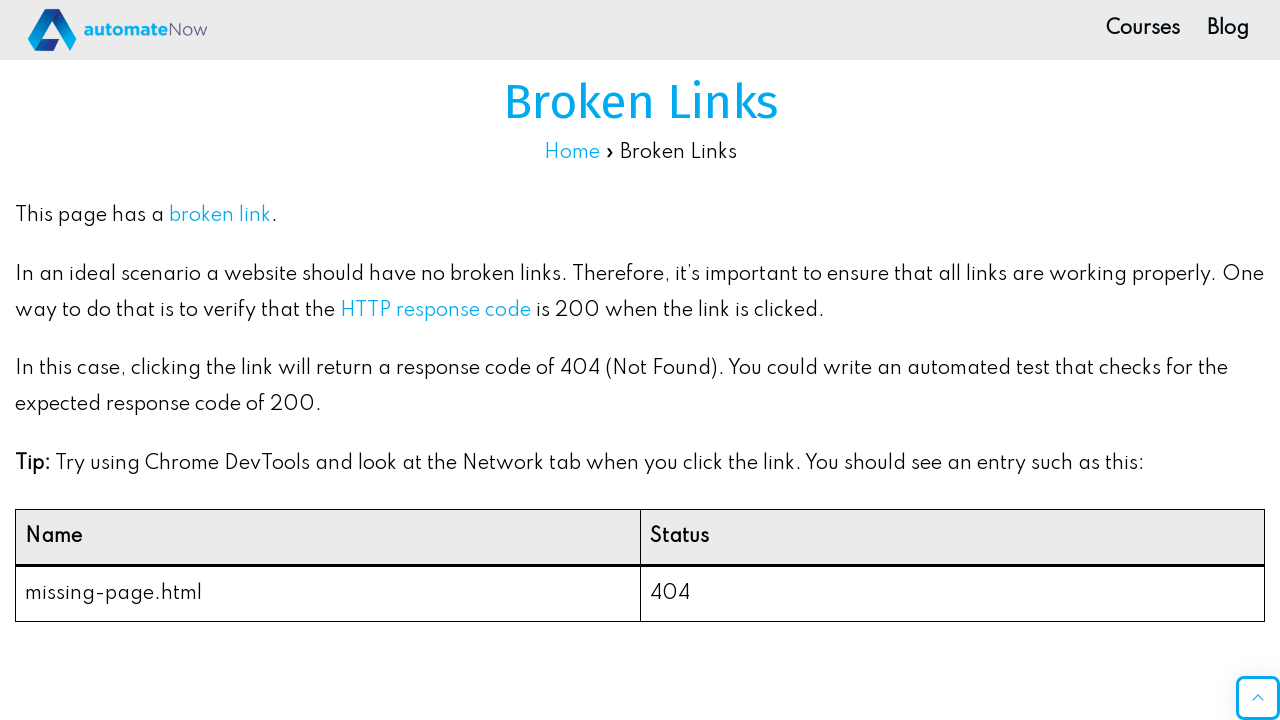

Clicked the broken link at (220, 216) on xpath=//*[@id="post-1267"]/div/p[1]/a
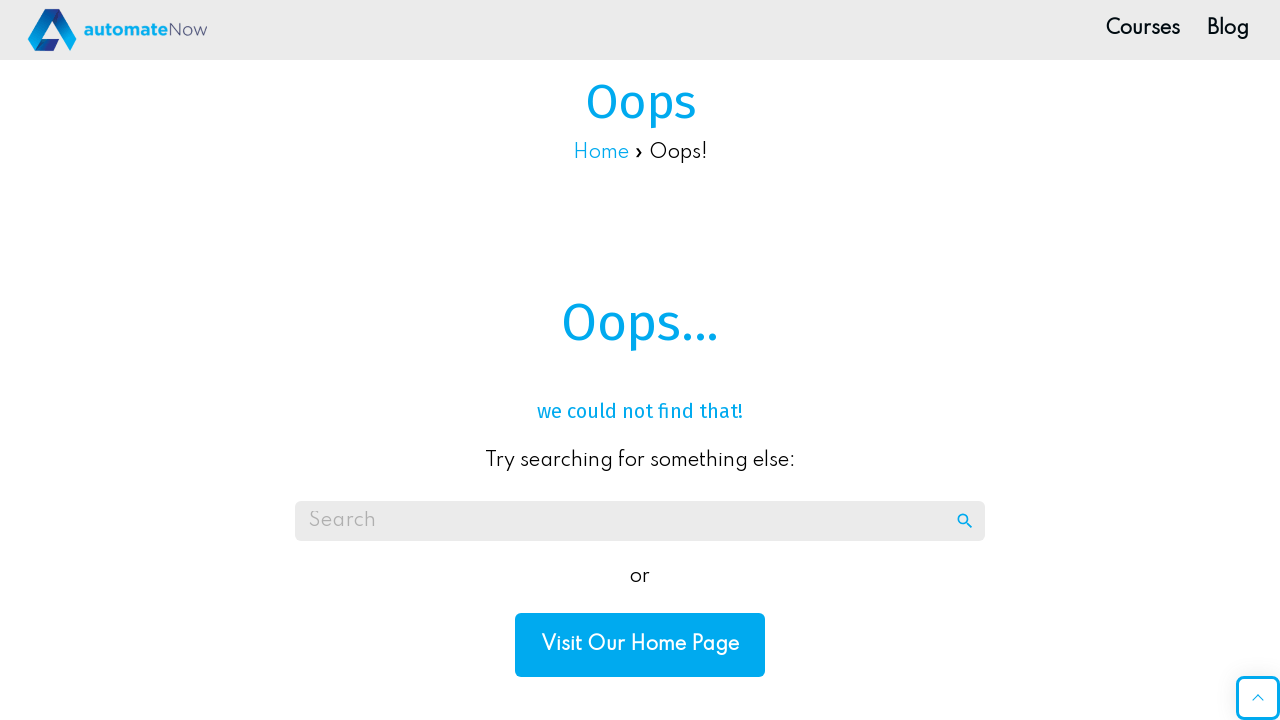

Waited for navigation to complete - 404 error page loaded
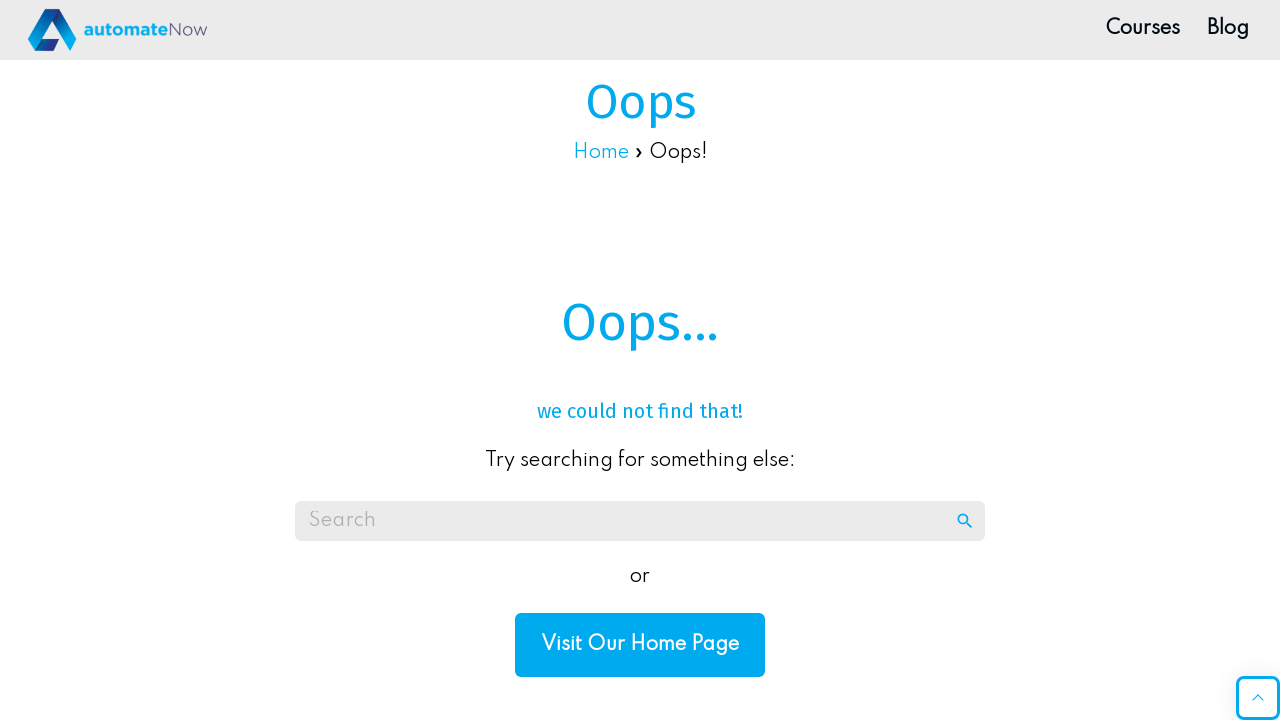

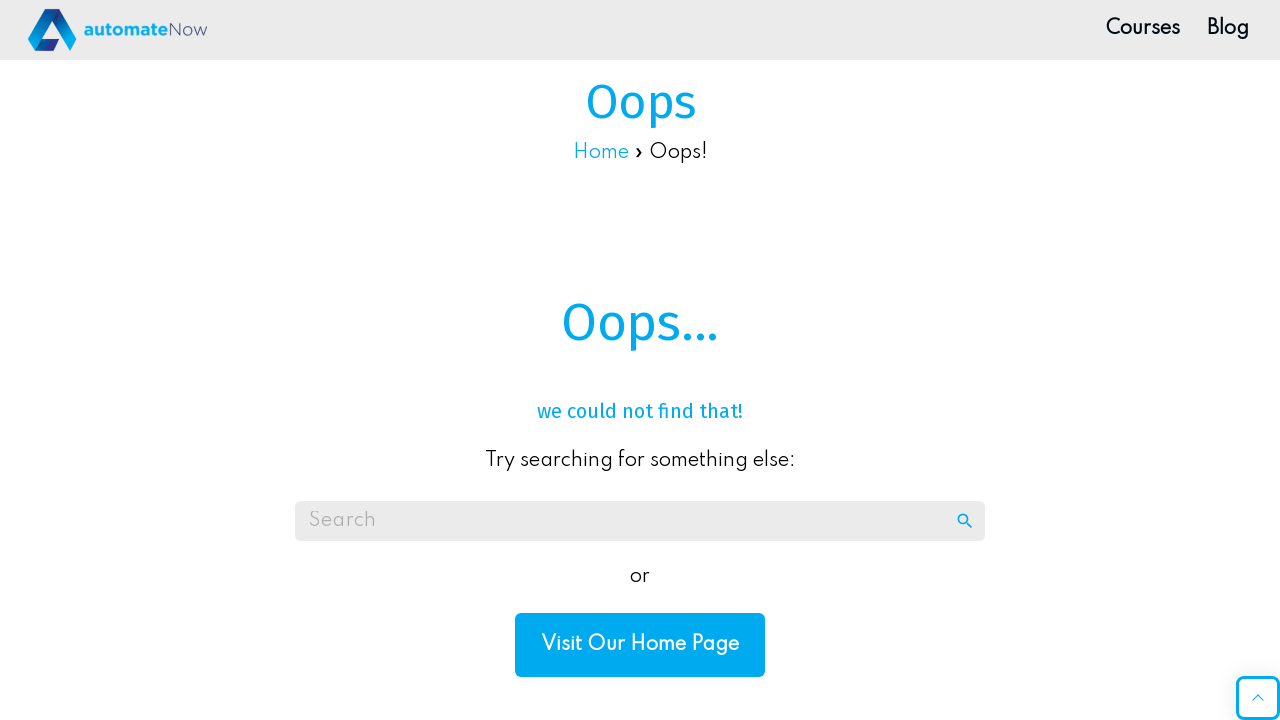